Tests dropdown selection by selecting different options

Starting URL: https://the-internet.herokuapp.com/dropdown

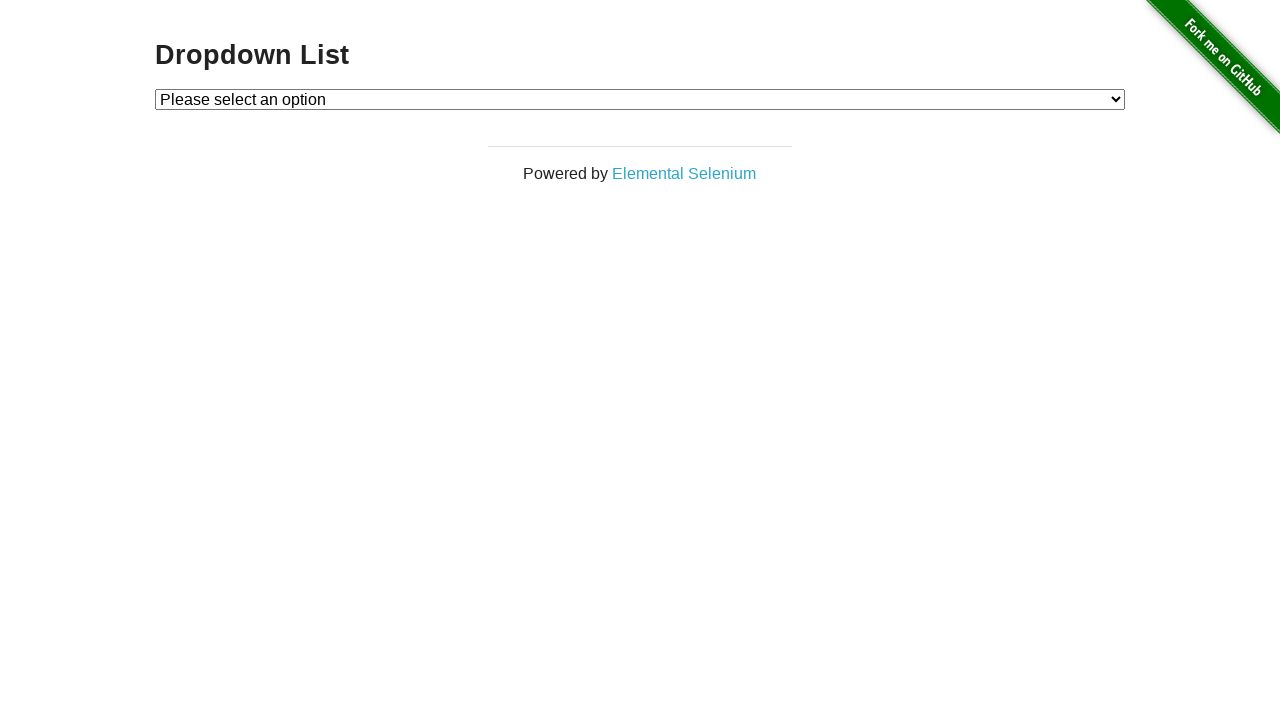

Navigated to dropdown page
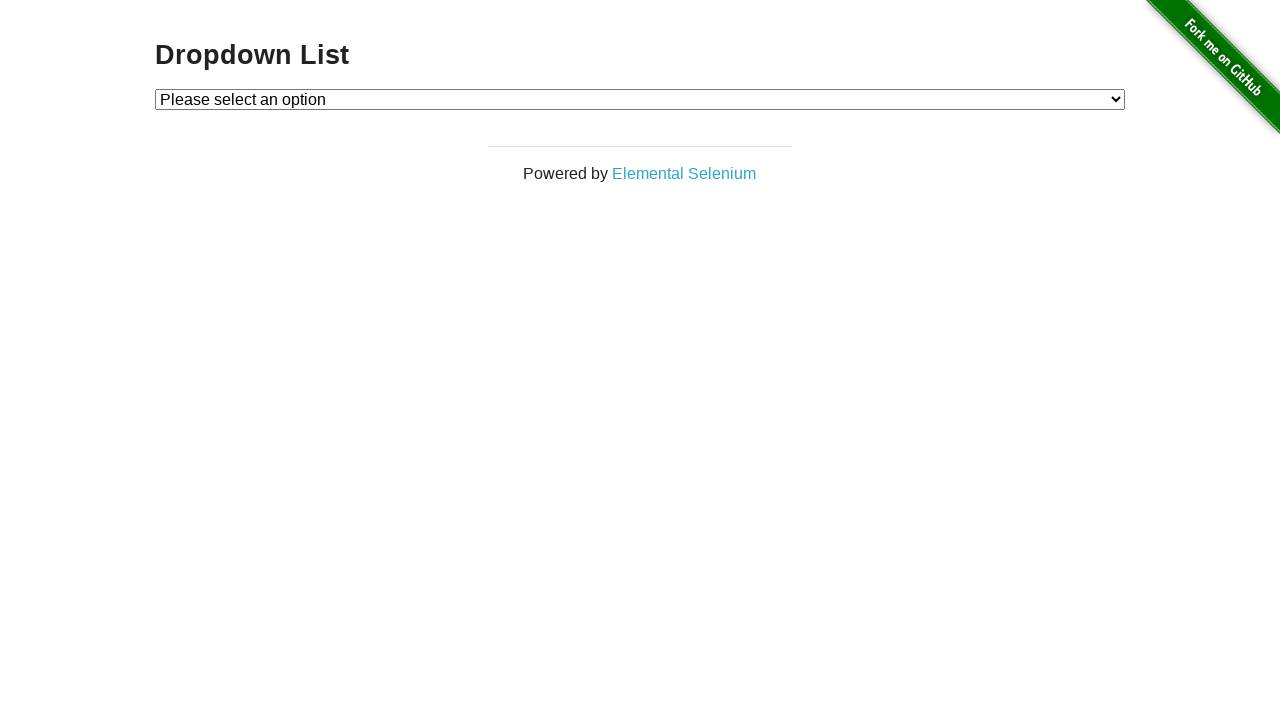

Selected option 1 from dropdown on #dropdown
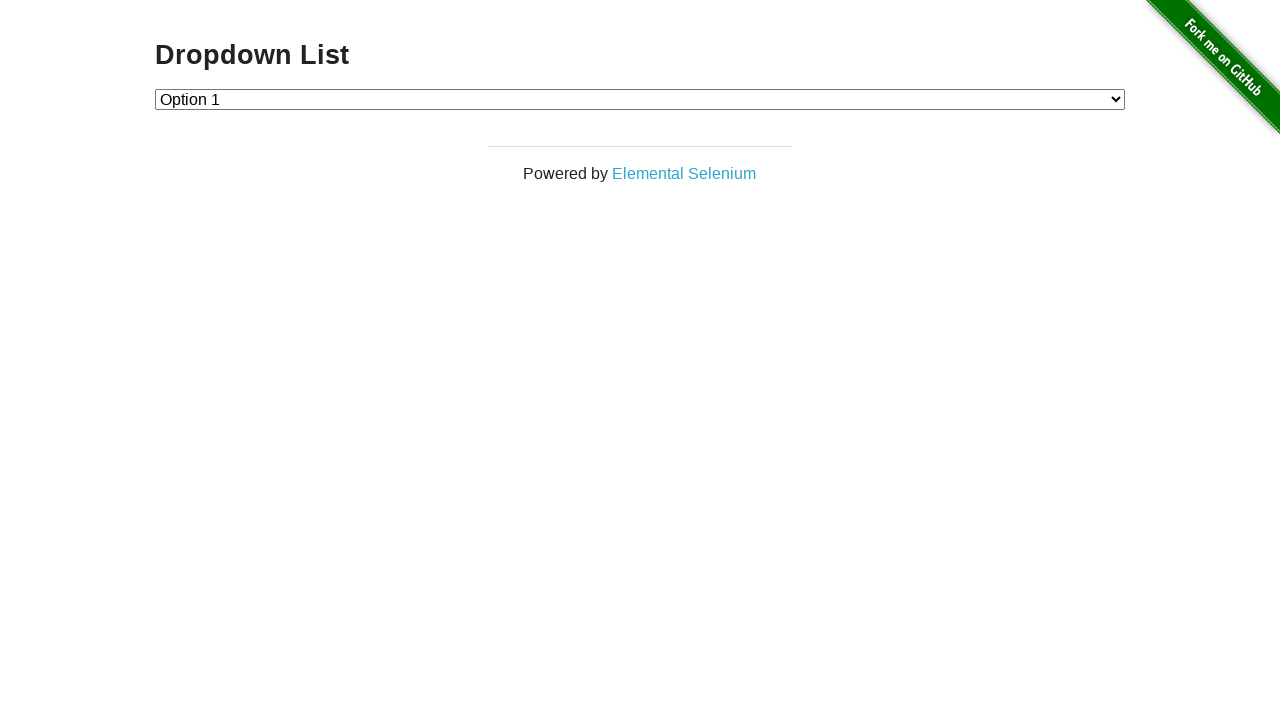

Selected option 2 from dropdown on #dropdown
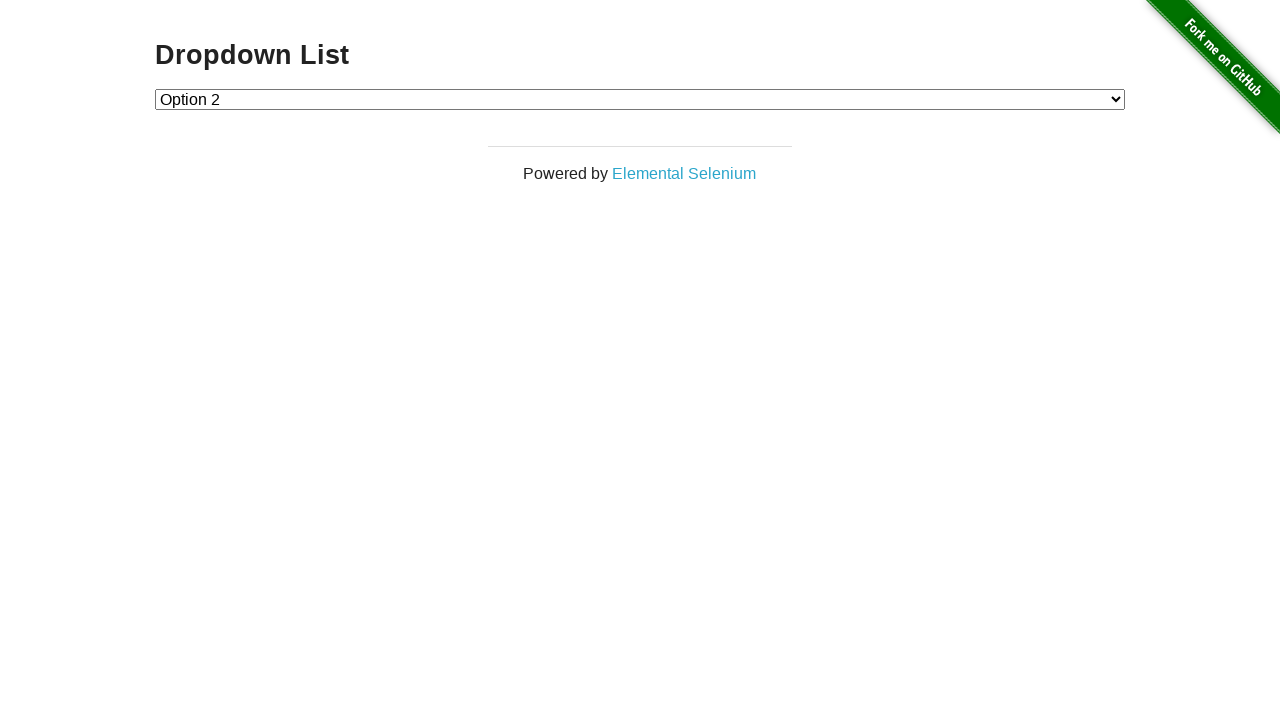

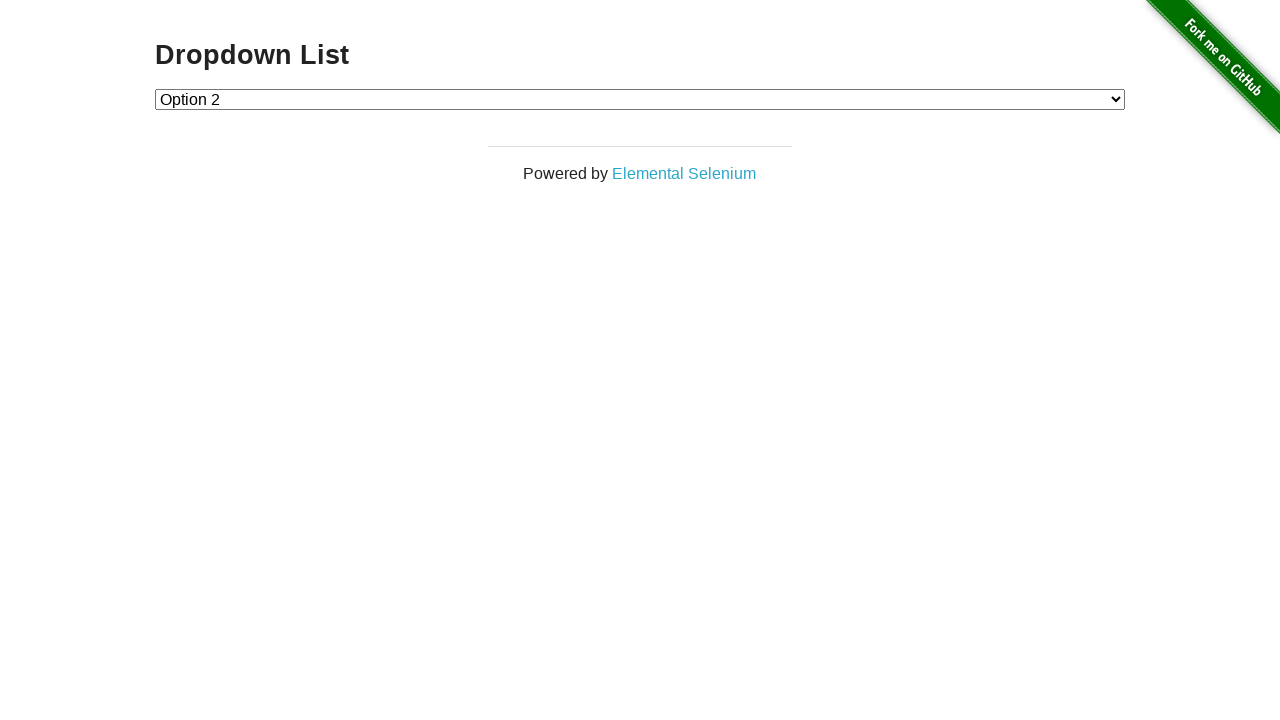